Navigates to Hepsiburada.com homepage and verifies the page title matches the expected Turkish e-commerce site title

Starting URL: https://www.hepsiburada.com/

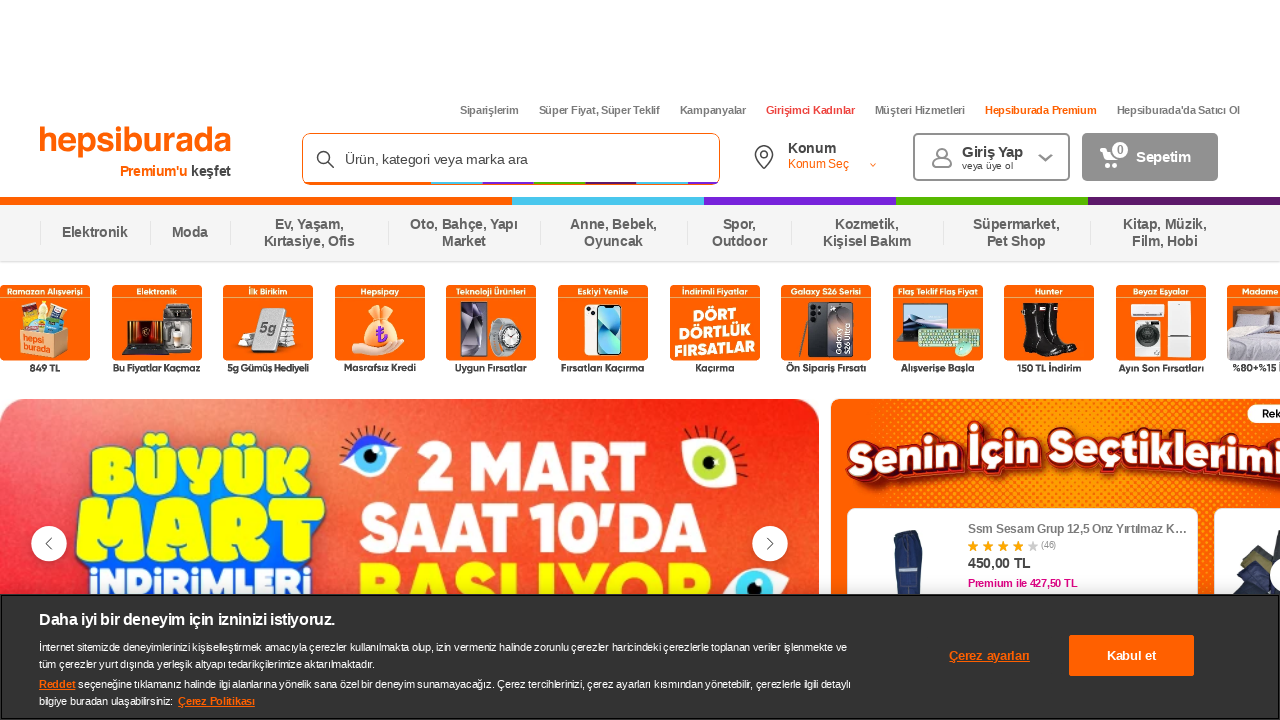

Waited for page DOM content to load
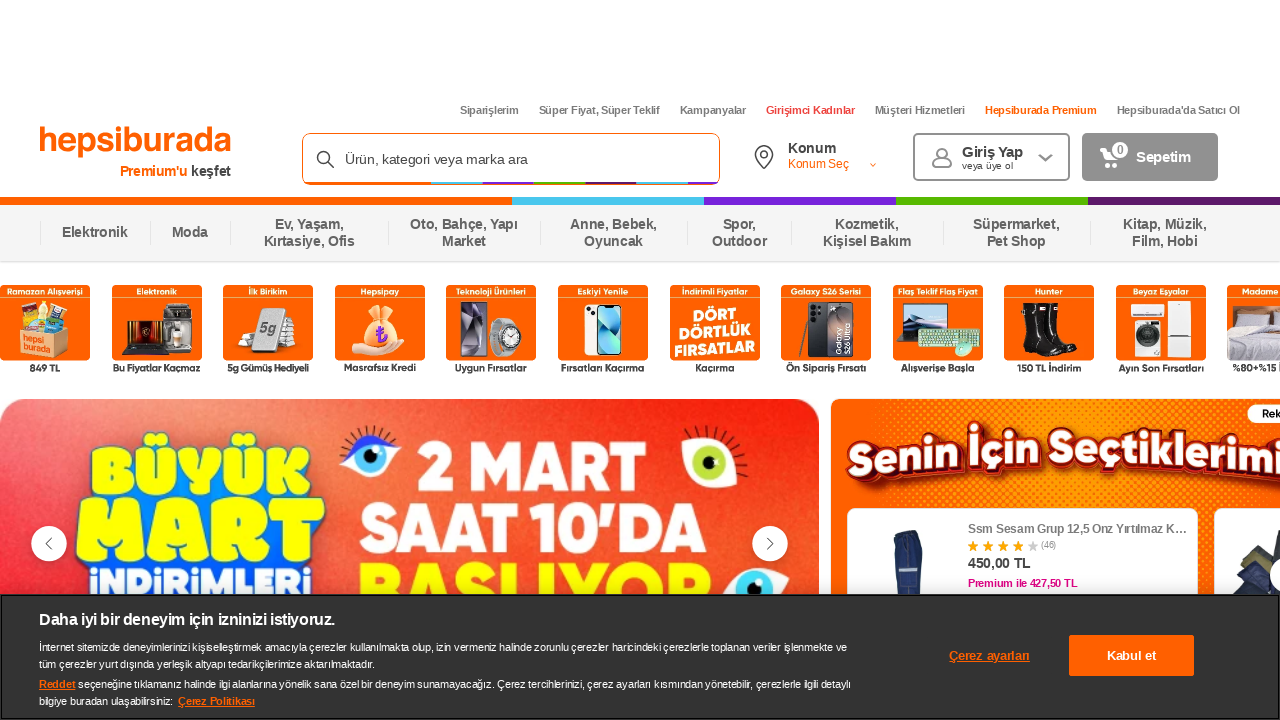

Retrieved page title
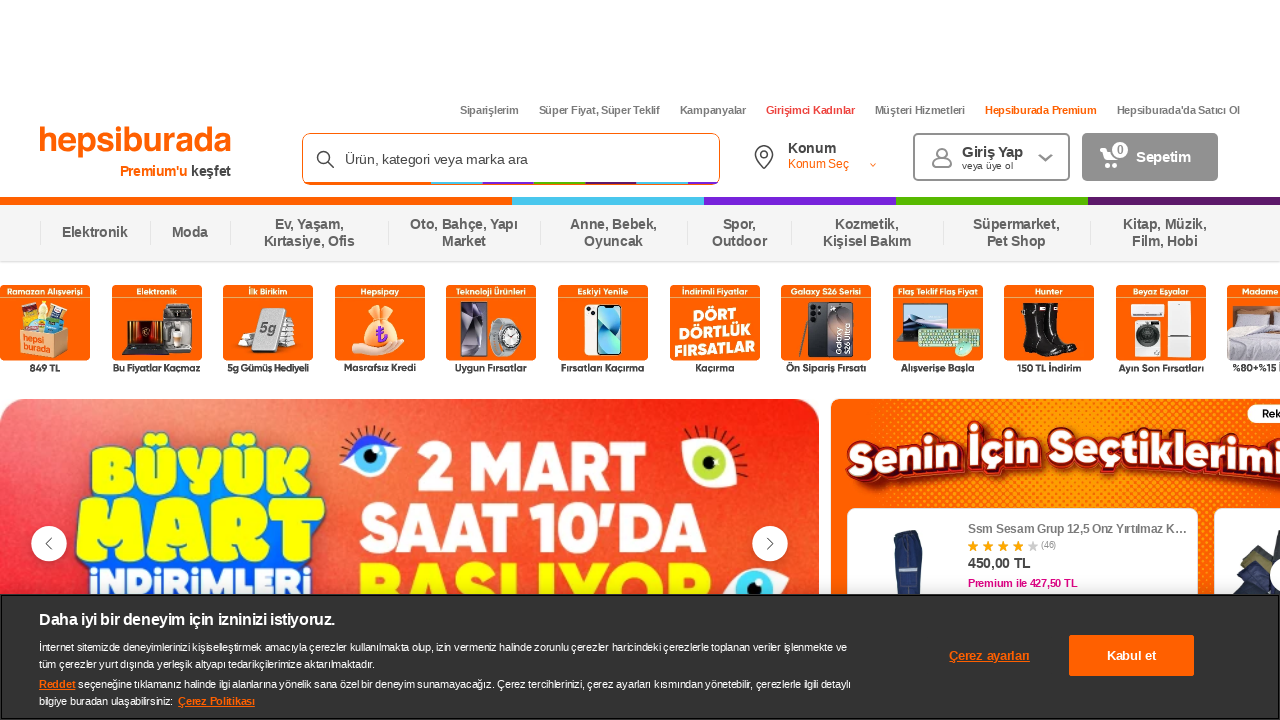

Test FAILED - Page title mismatch. Expected: Türkiye'nin En Büyük Online Alışveriş Sitesi Hepsiburada.com, Got: Türkiye'nin En Çok Tavsiye Edilen E-ticaret Markası Hepsiburada
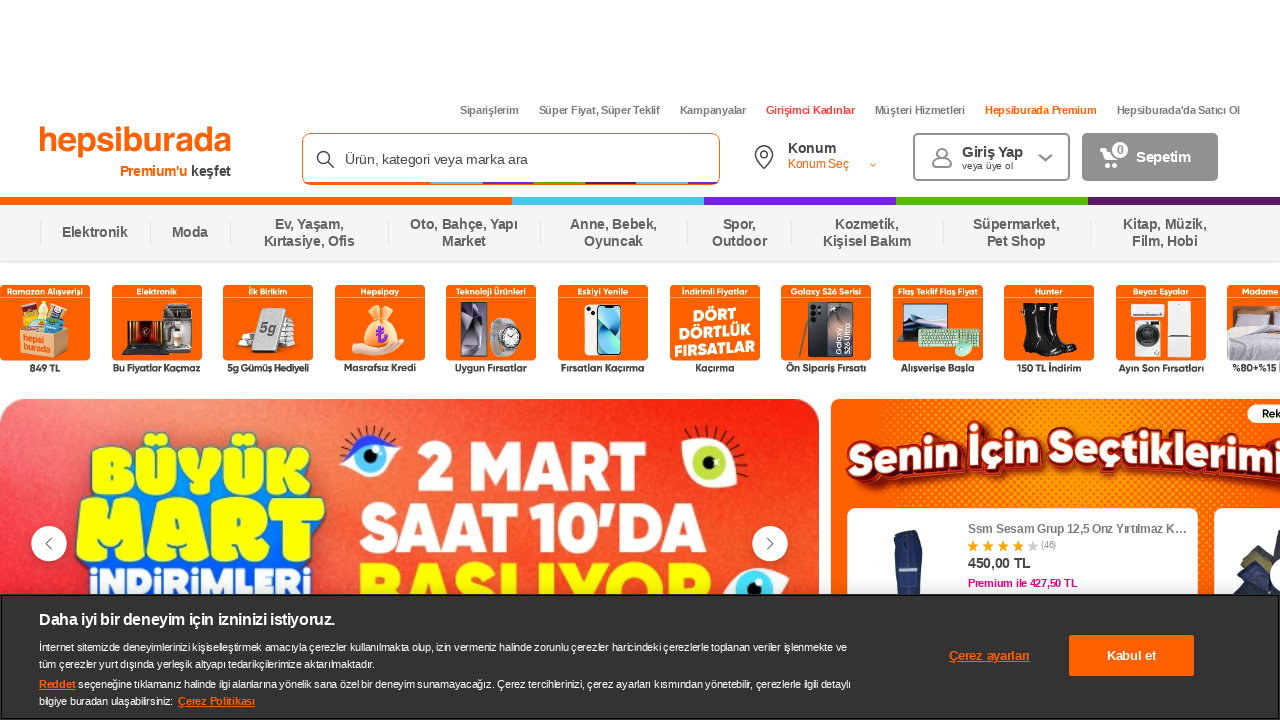

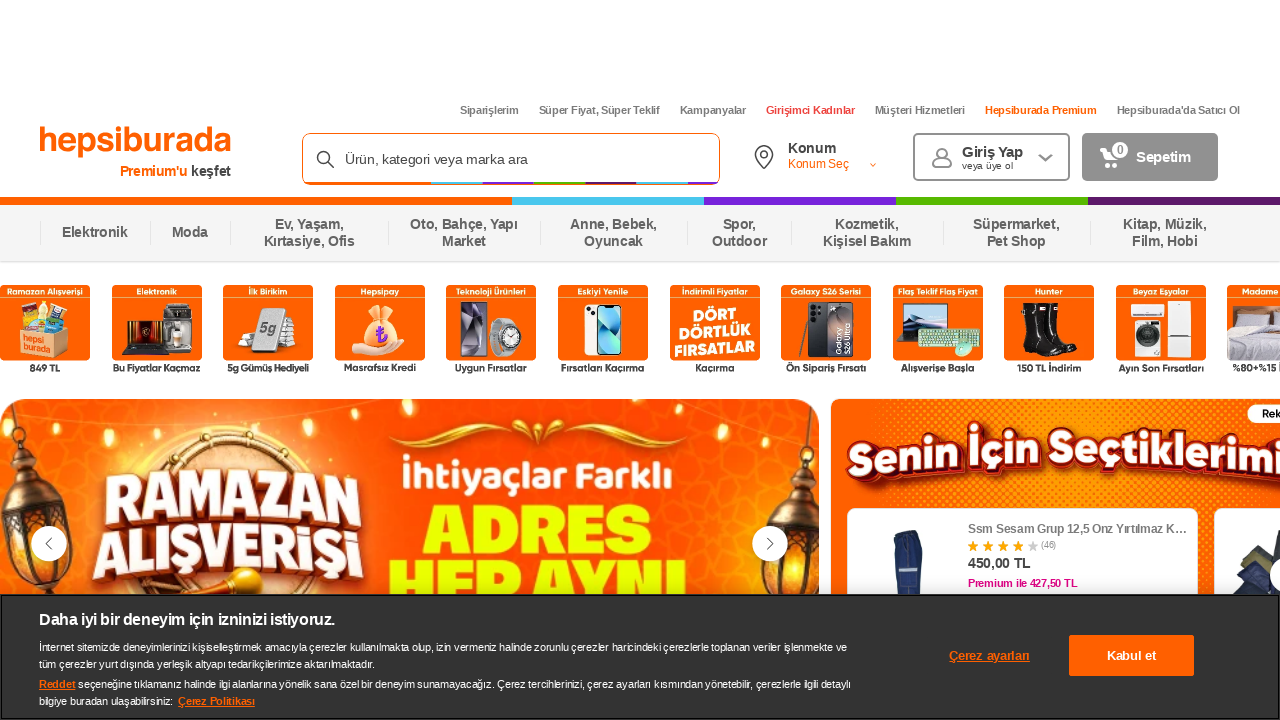